Tests keyboard and mouse input functionality by filling a name field and clicking a button on a form testing page

Starting URL: https://formy-project.herokuapp.com/keypress

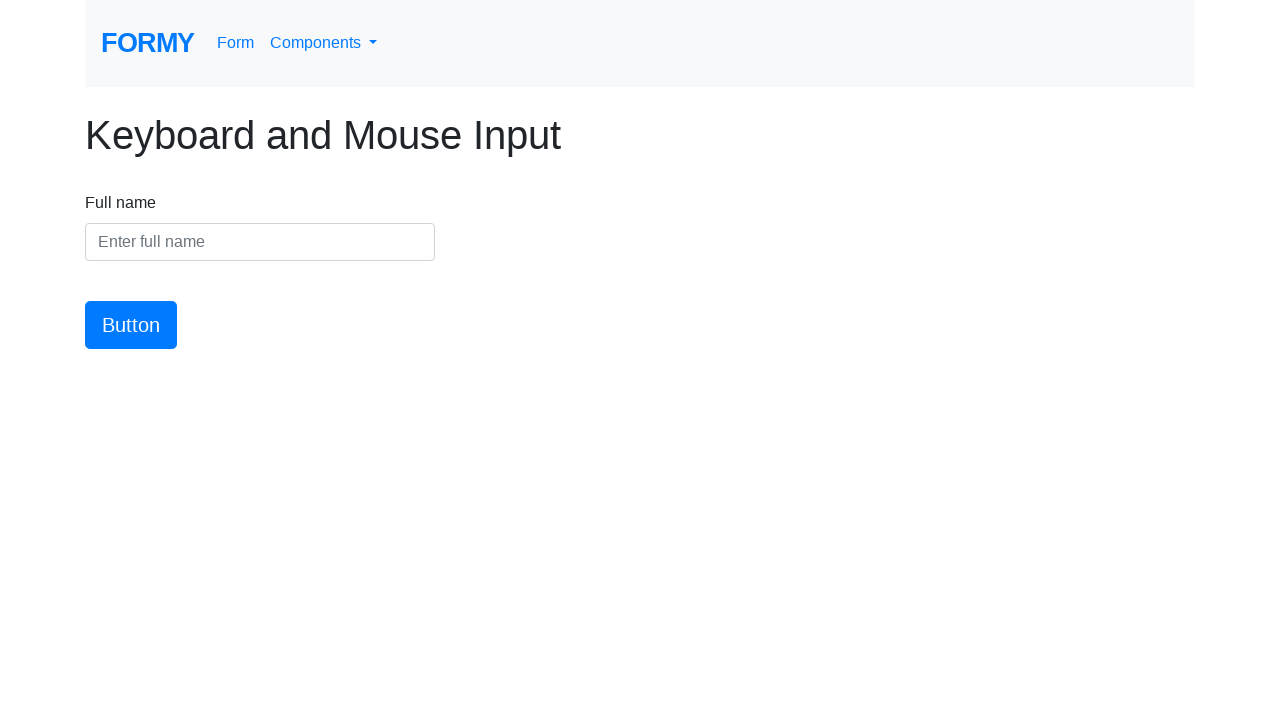

Clicked on the name input field at (260, 242) on #name
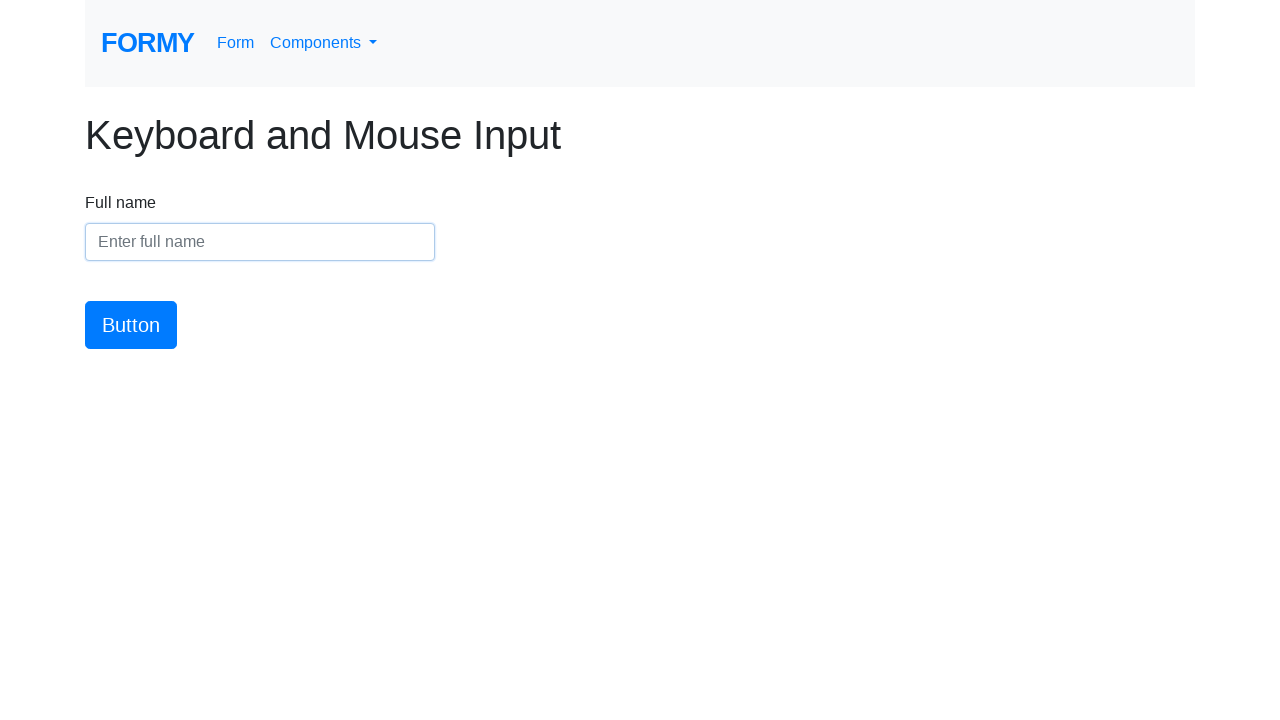

Filled name field with 'John Smith' on #name
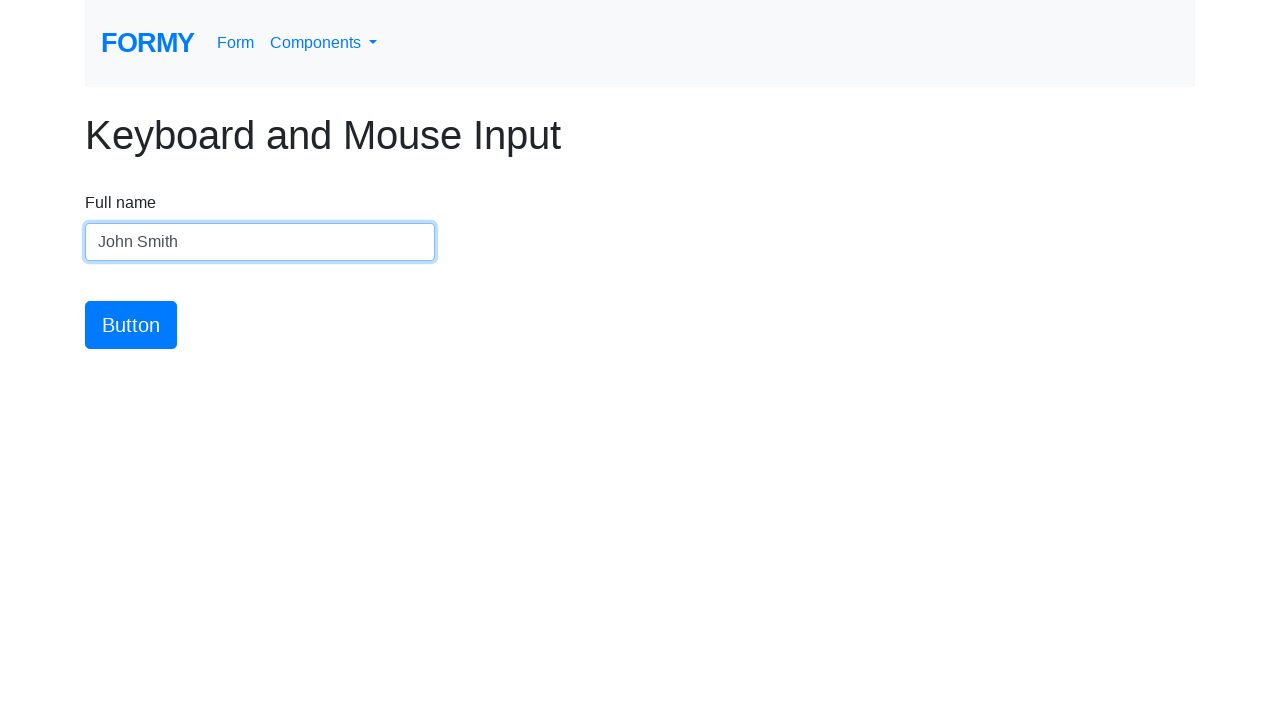

Clicked the submit button at (131, 325) on #button
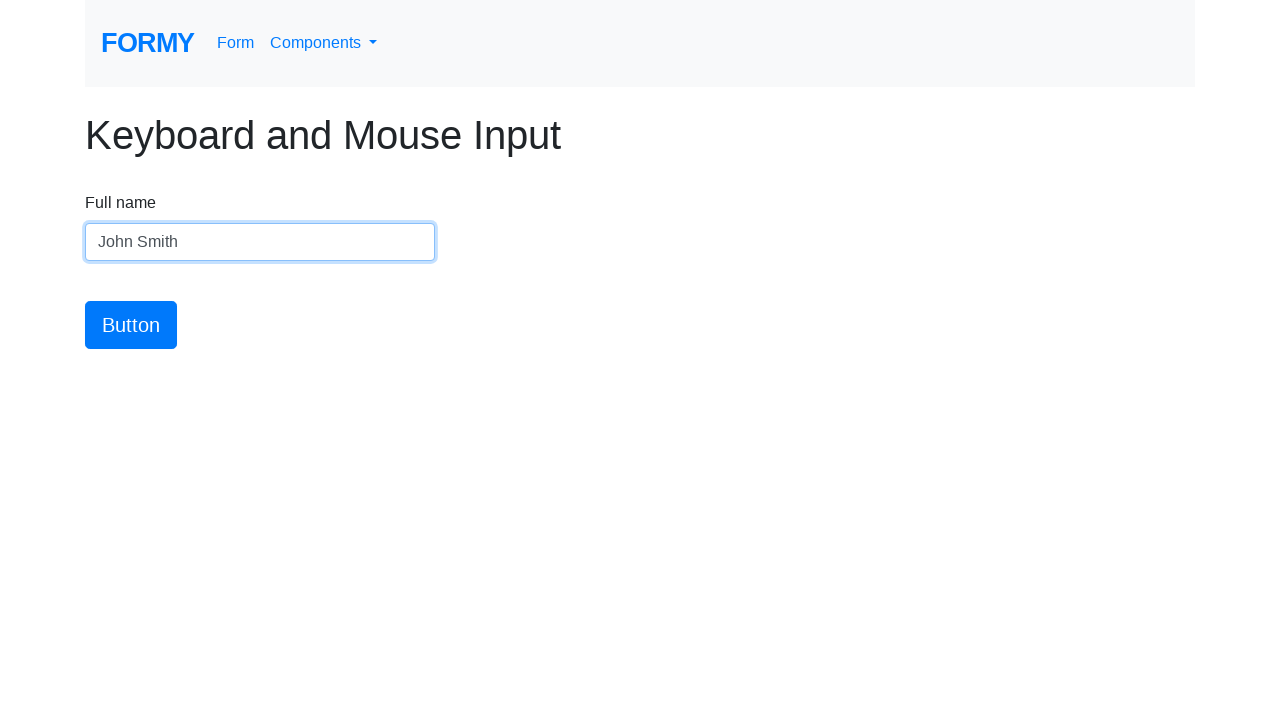

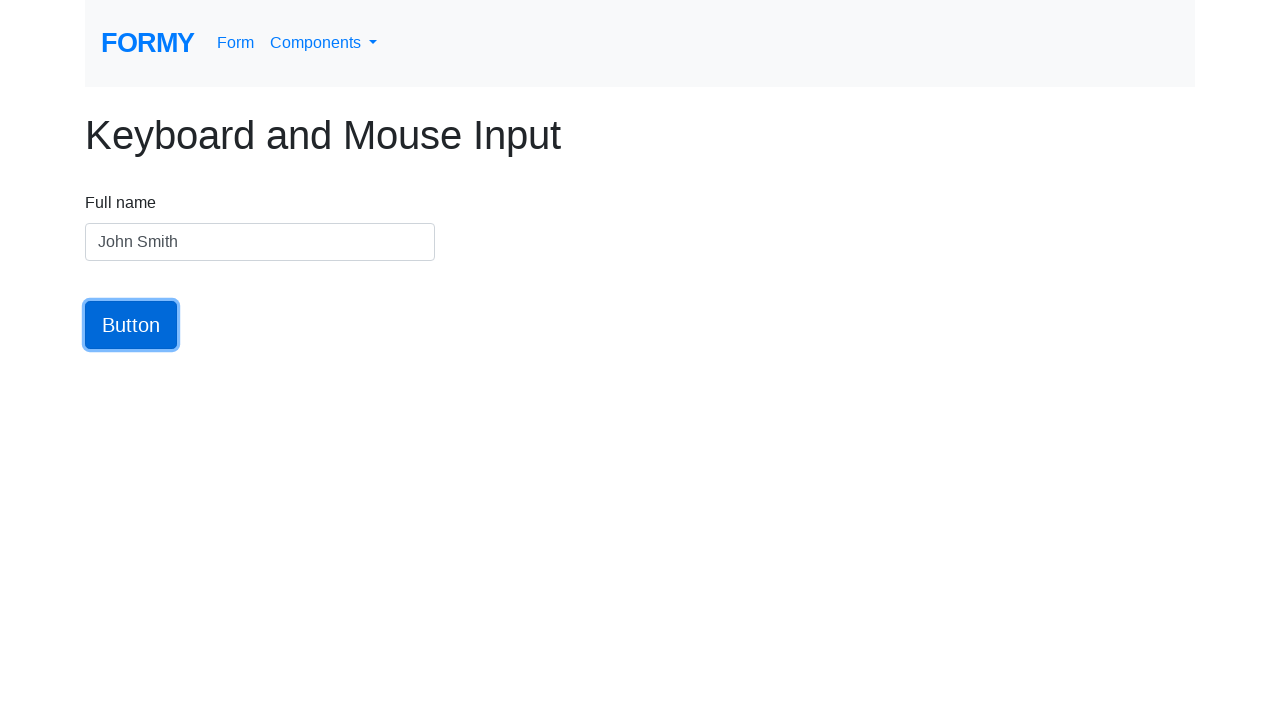